Tests navigation on DemoQA website by clicking on the third card (Alerts, Frame & Windows) and then clicking on the Alerts menu item

Starting URL: https://demoqa.com/

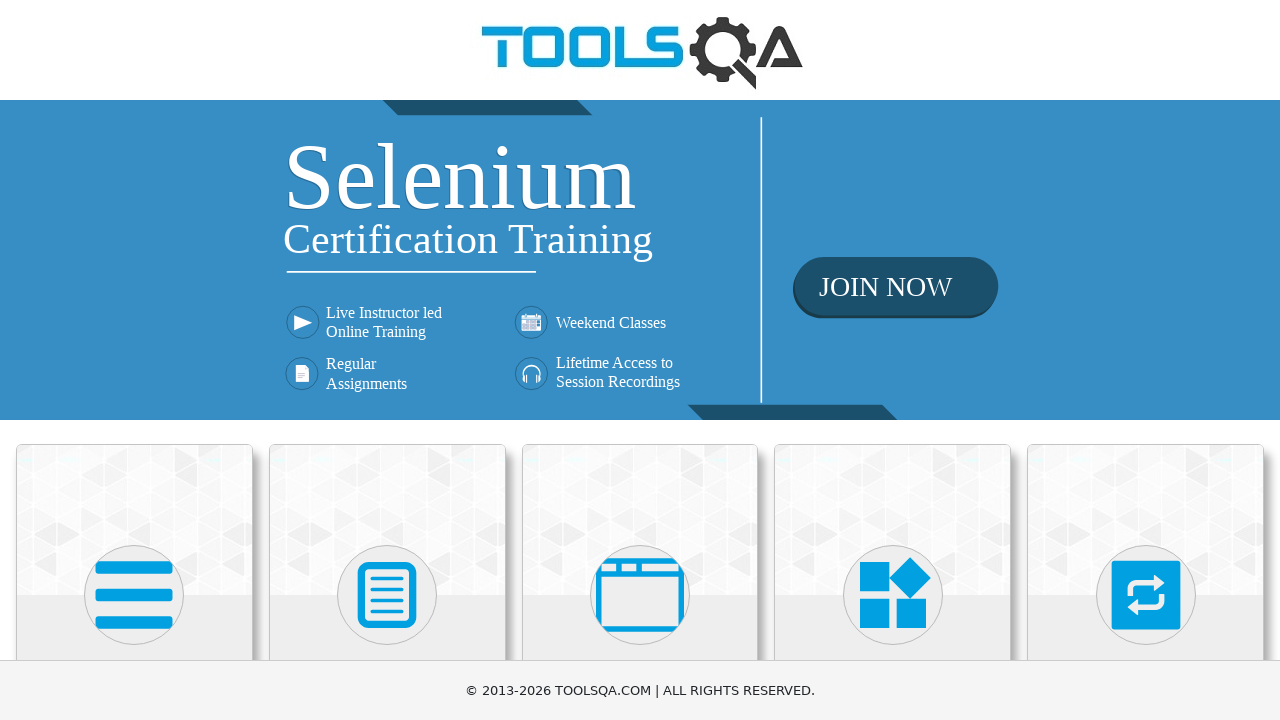

Clicked on the third card (Alerts, Frame & Windows) at (640, 520) on (//div[@class='card mt-4 top-card'])[3]
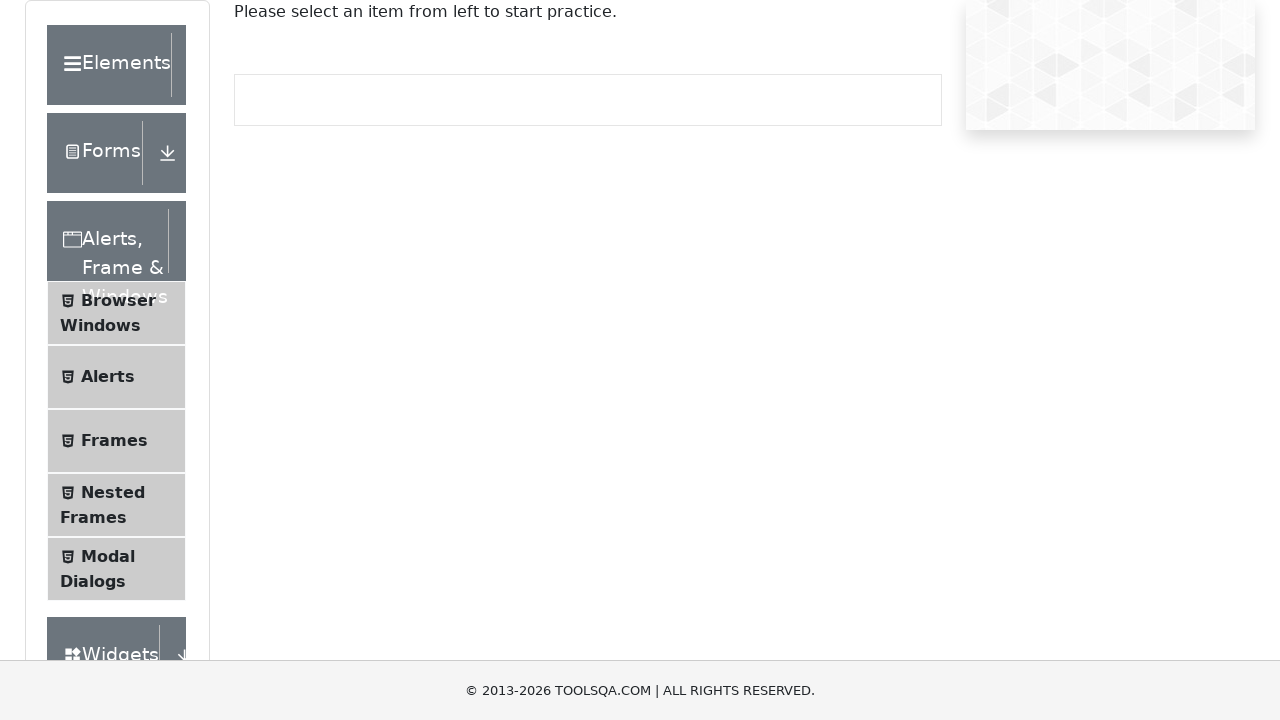

Clicked on Alerts menu item at (108, 377) on xpath=//span[text()='Alerts']
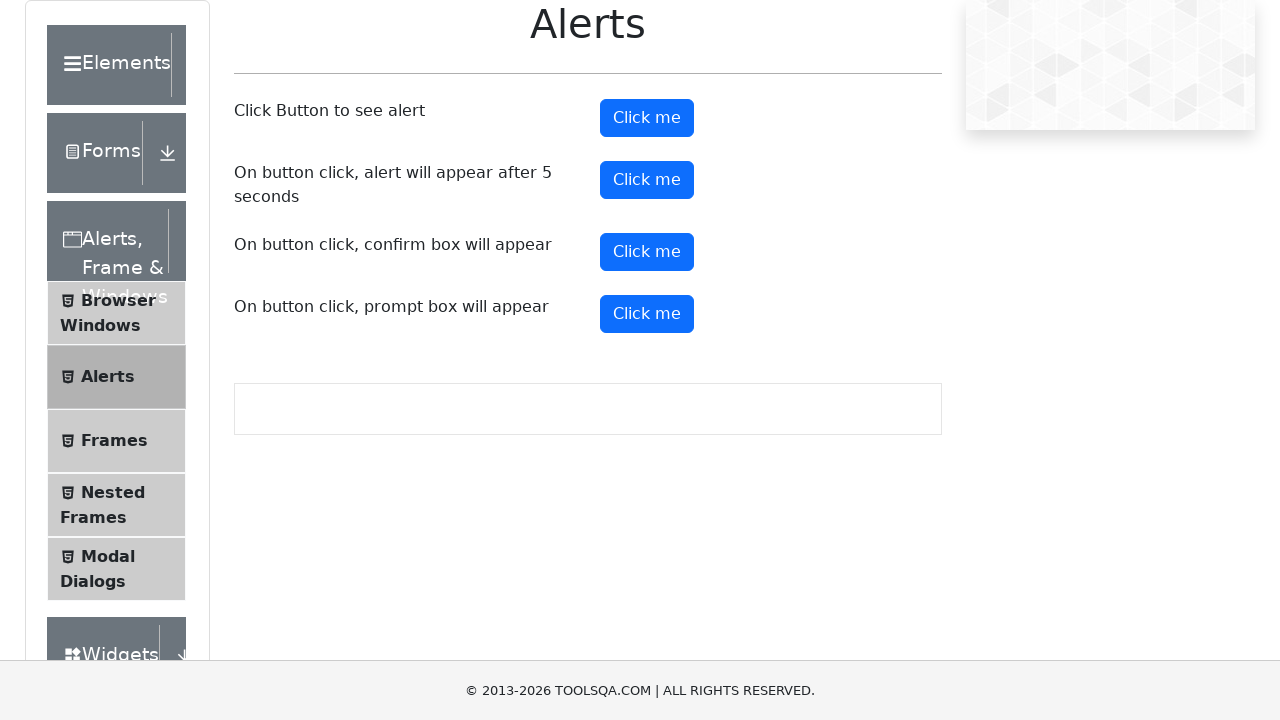

Alerts page loaded successfully
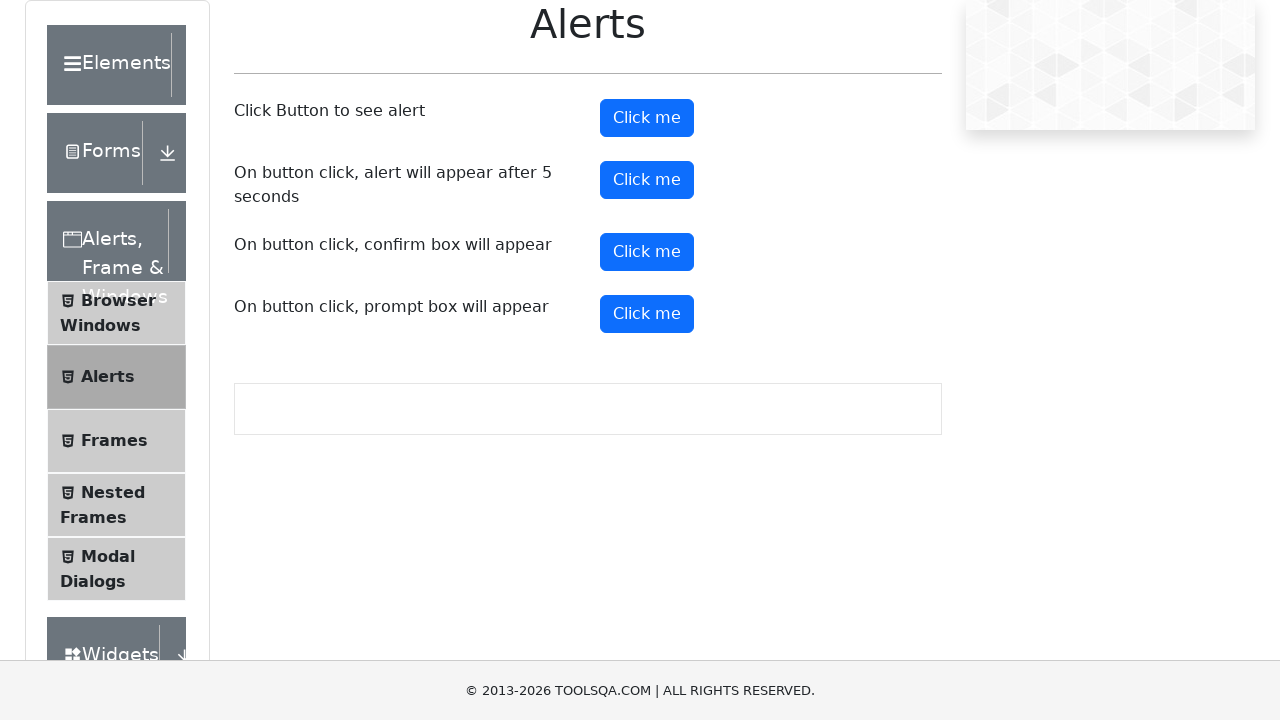

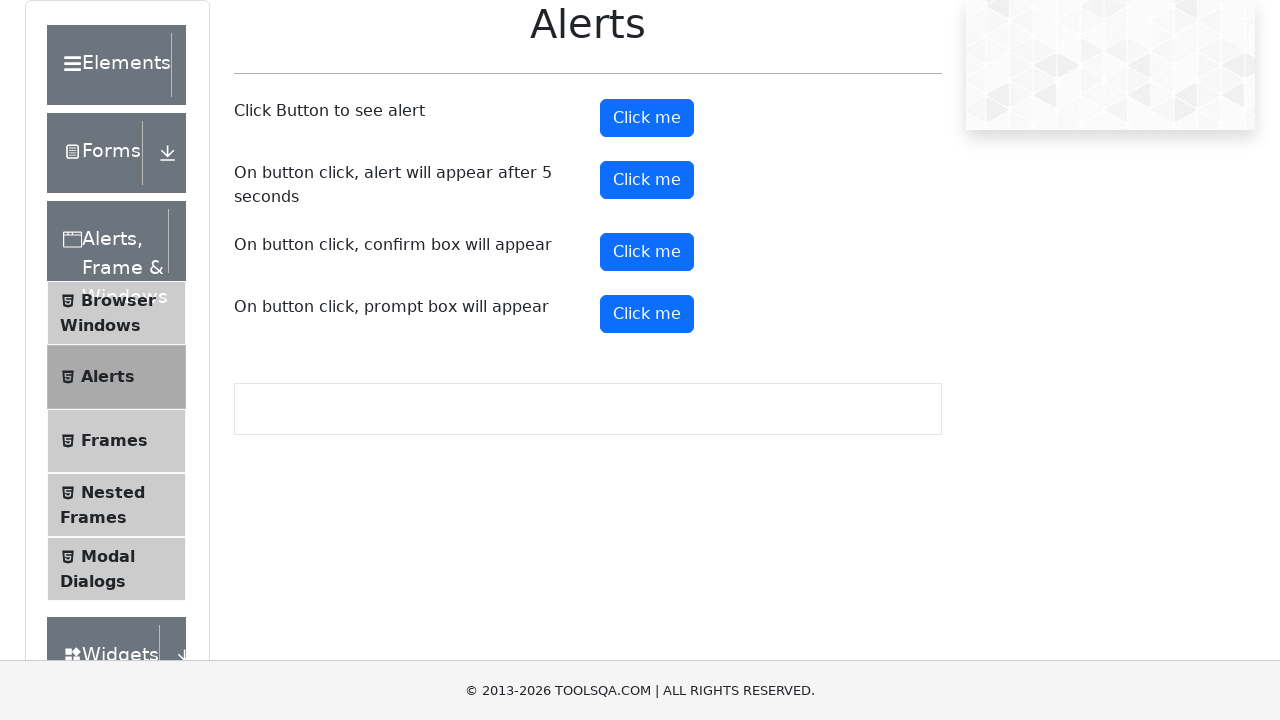